Tests radio button interaction by clicking on the "Milk" radio button option and verifying the radio button group exists on an HTML forms example page.

Starting URL: http://echoecho.com/htmlforms10.htm

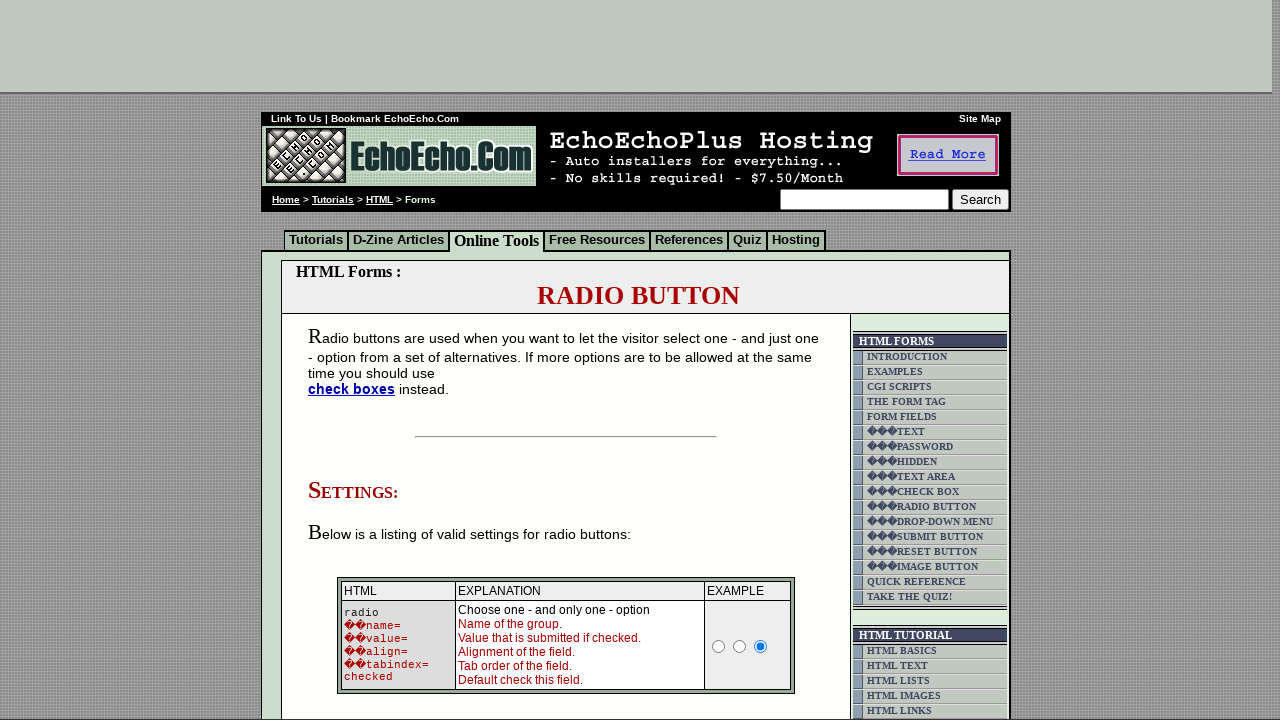

Navigated to HTML forms example page
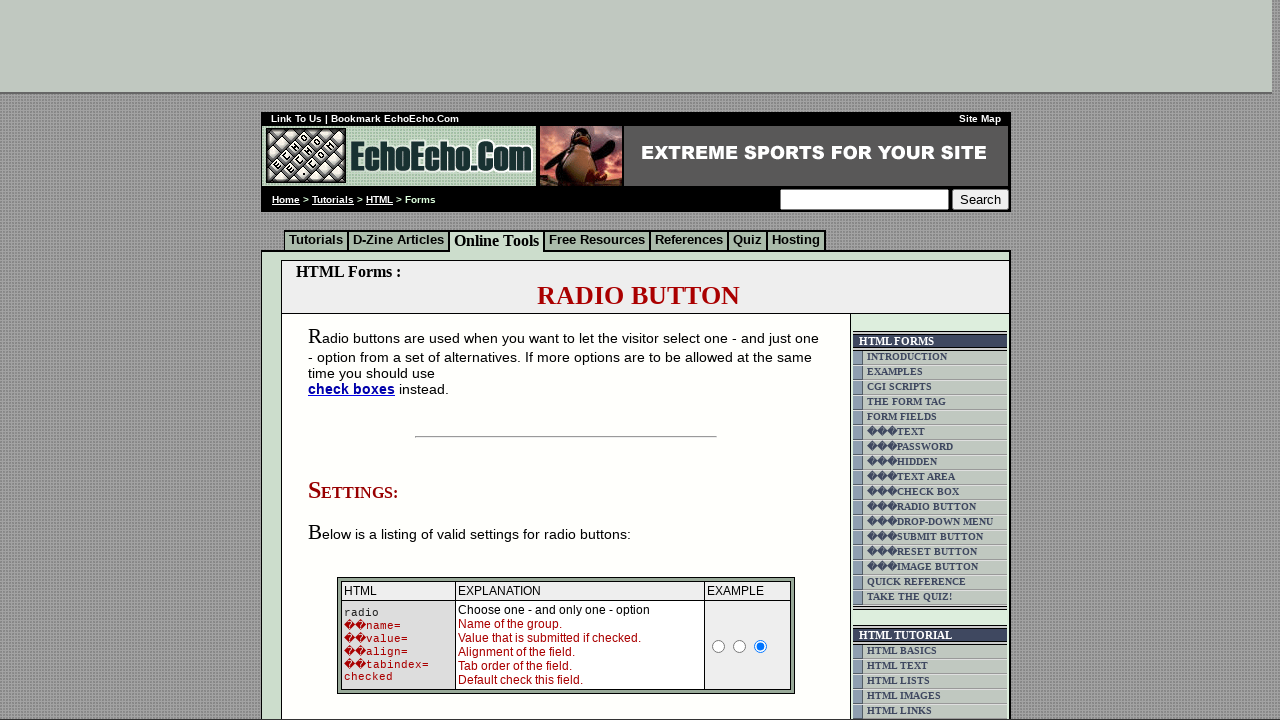

Clicked on the 'Milk' radio button at (356, 360) on input[value='Milk']
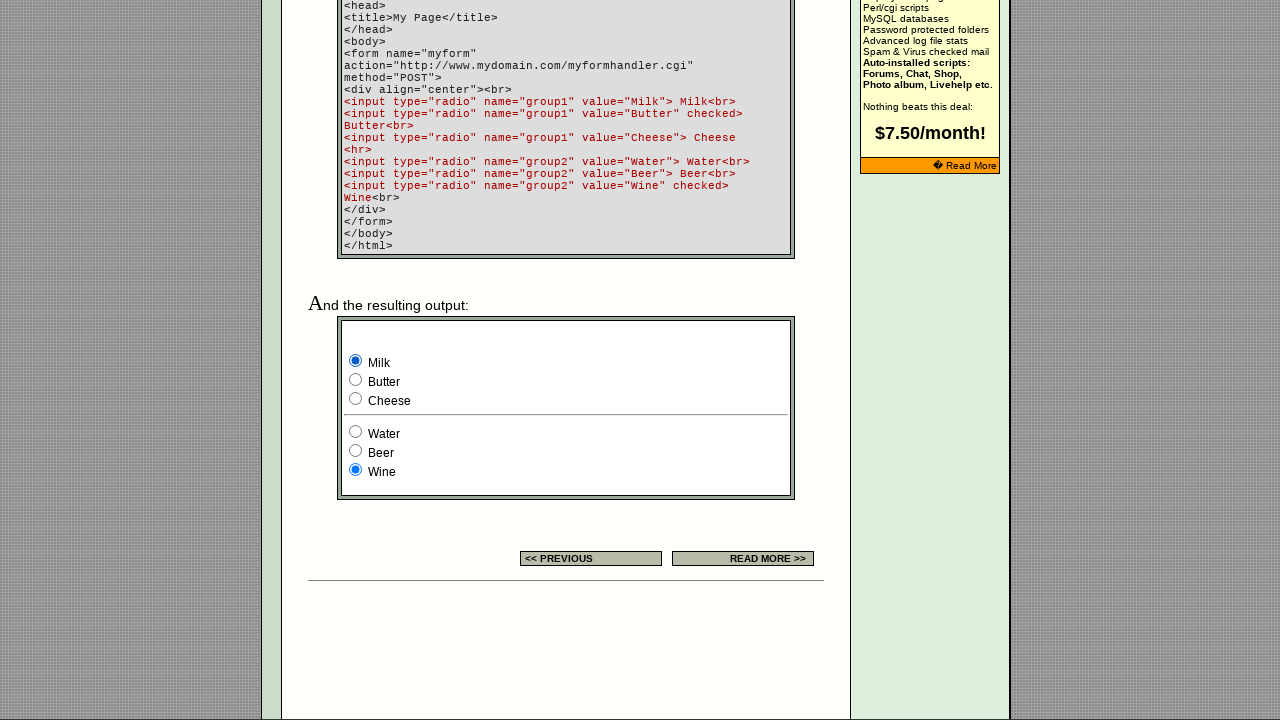

Verified radio button group exists on the page
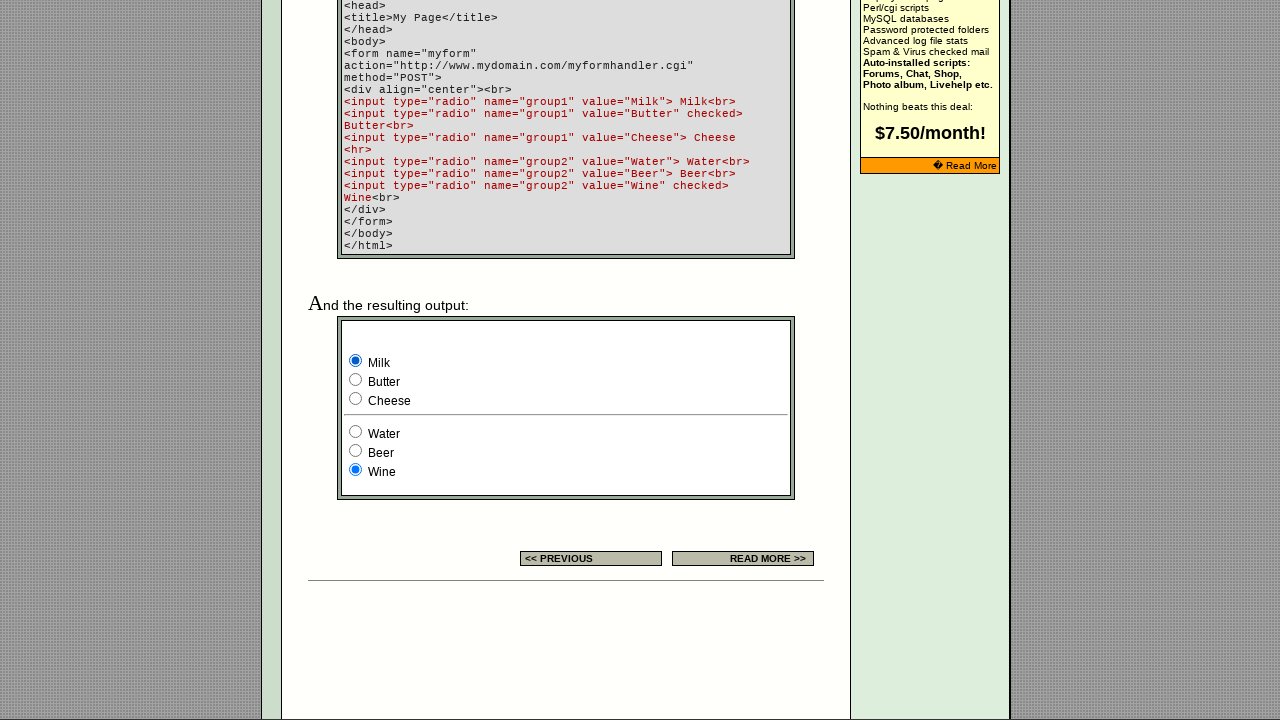

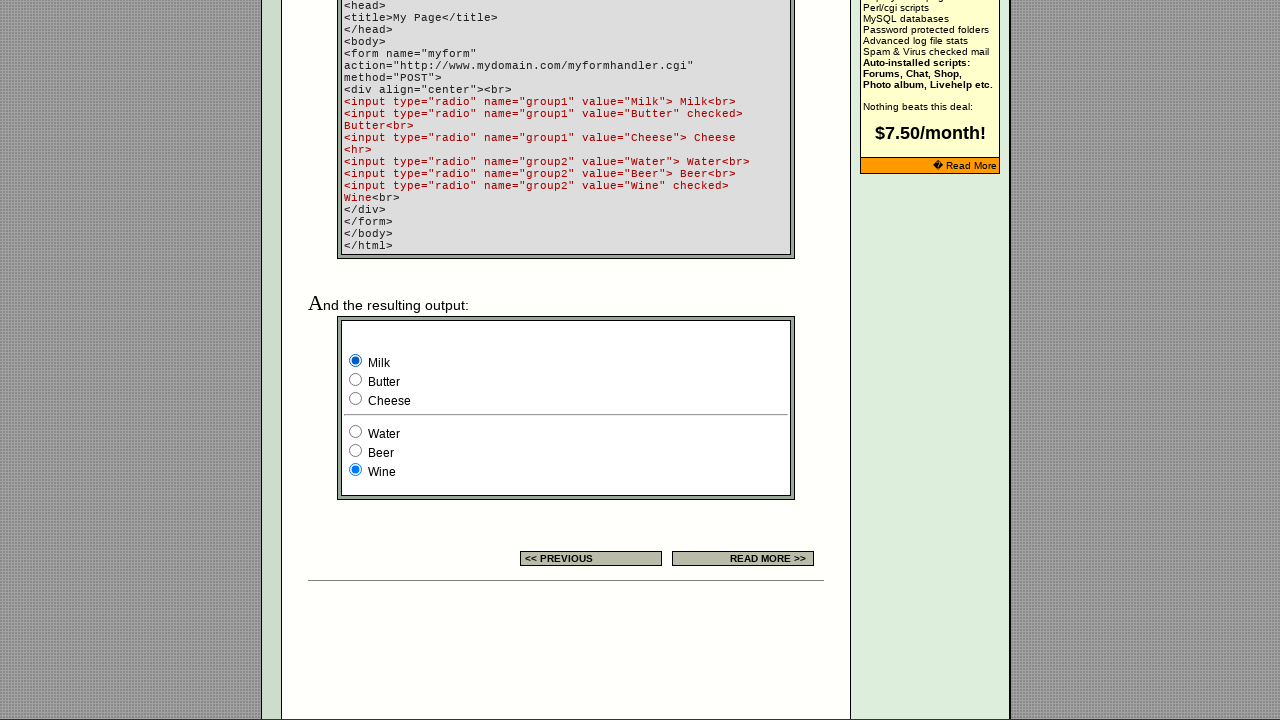